Tests the search functionality on the UNICEN university website by entering a search term in the search form and clicking the search button

Starting URL: https://www.unicen.edu.ar

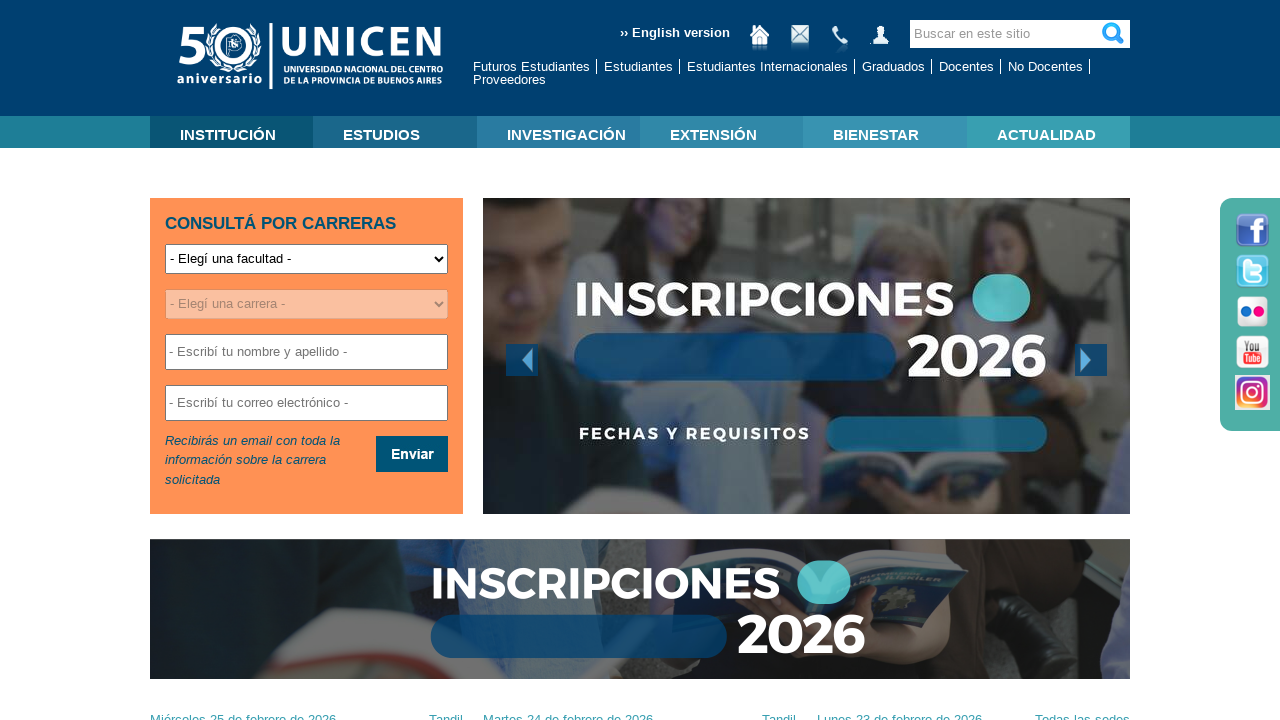

Search input field loaded
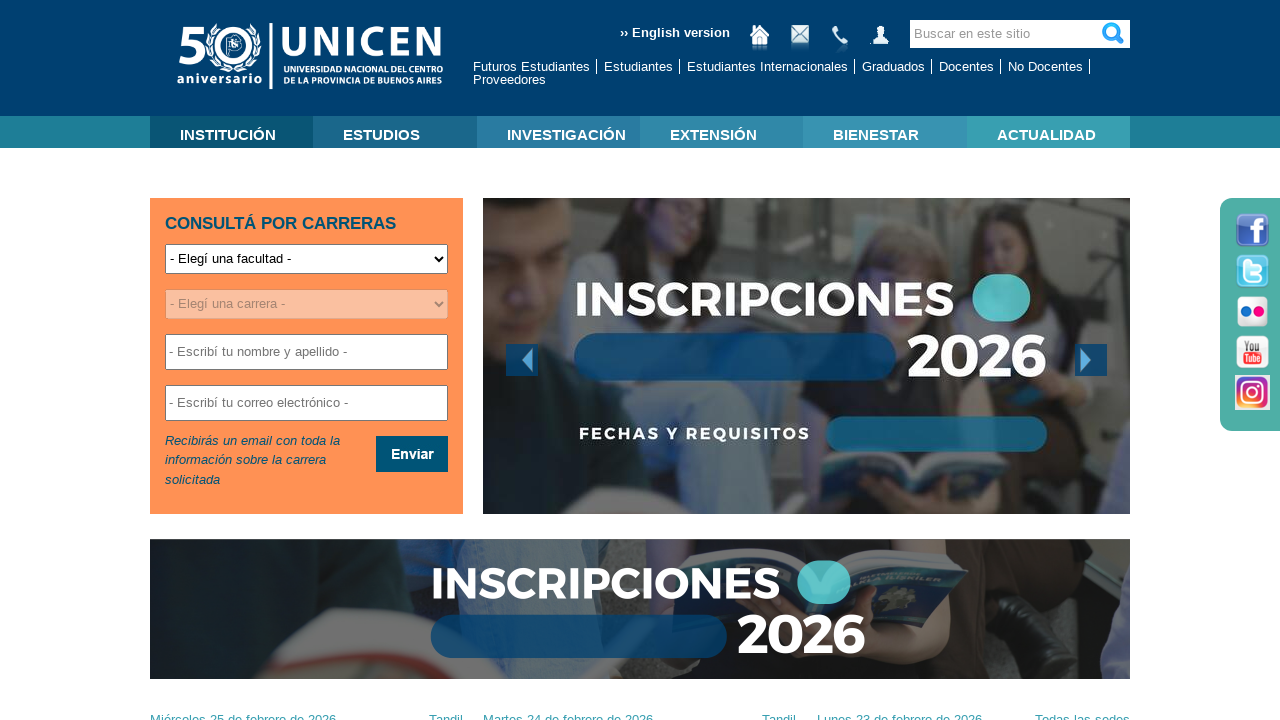

Filled search field with 'alumnos' on input[name='search_block_form']
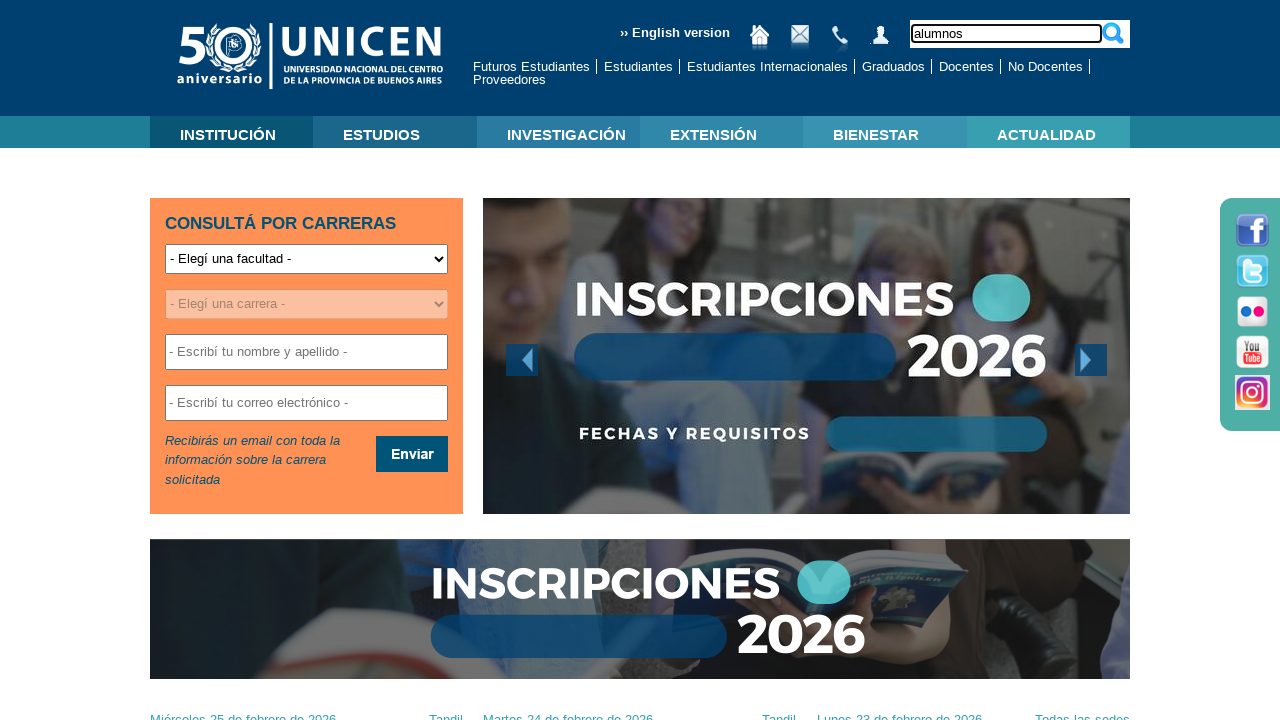

Search button loaded
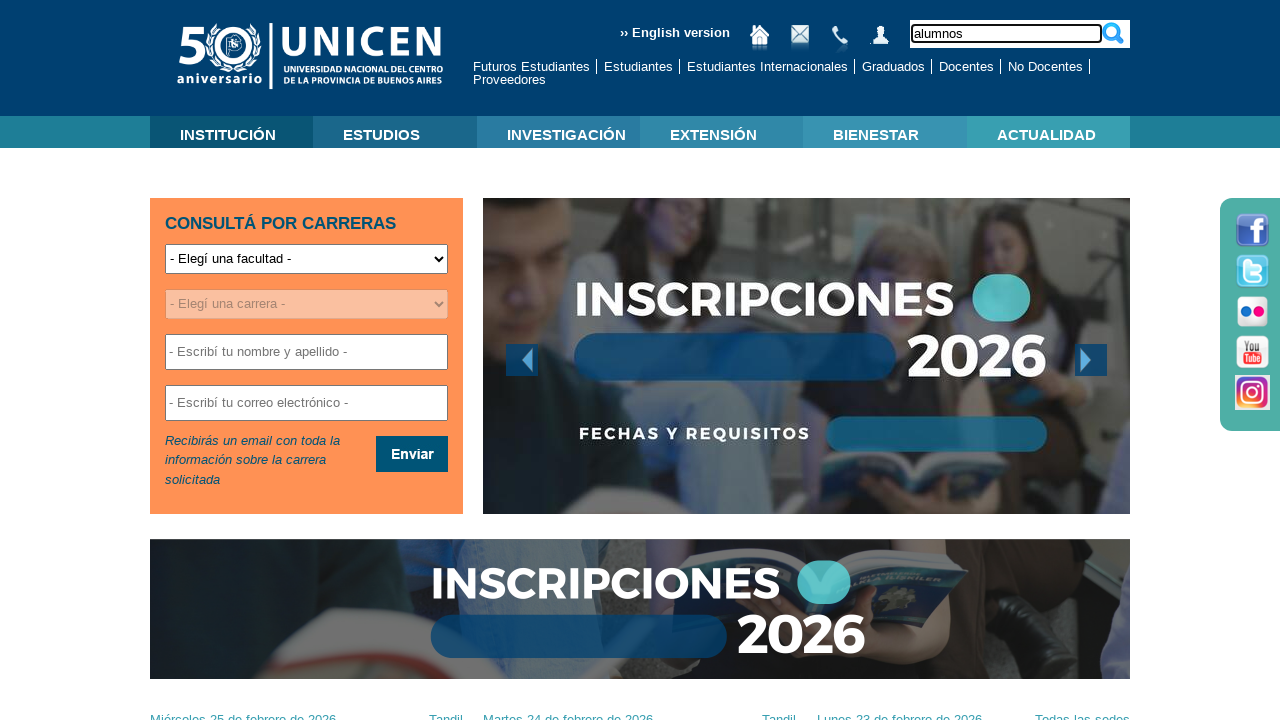

Clicked search button to perform search at (1113, 34) on [name='op']
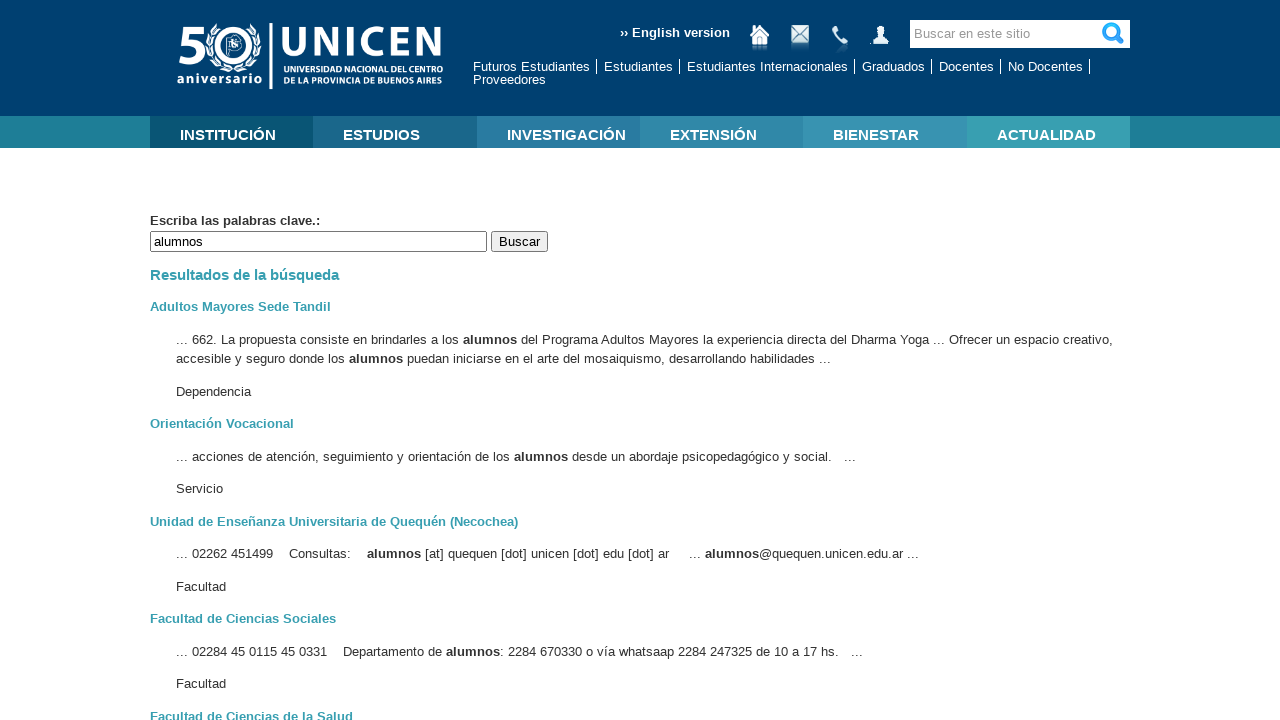

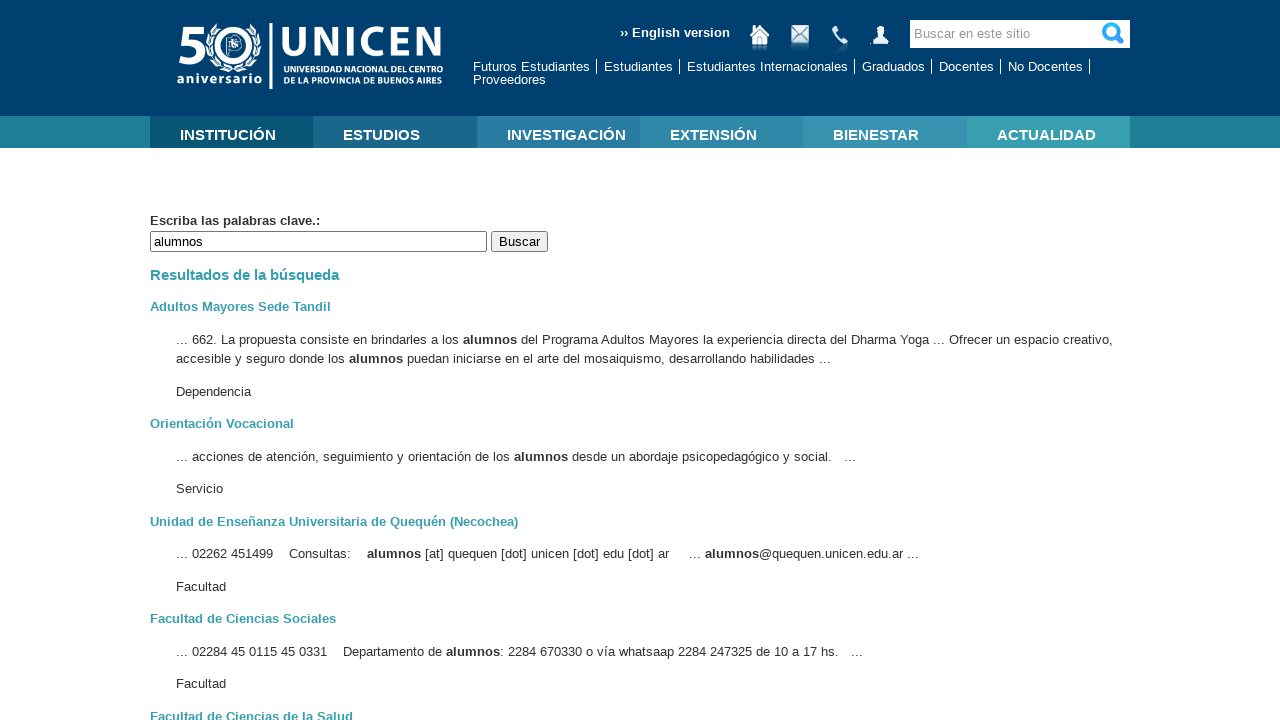